Tests handling a simple JavaScript alert by clicking a button to trigger it, accepting the alert, and verifying the explanation paragraph appears.

Starting URL: https://testpages.eviltester.com/styled/alerts/alert-test.html

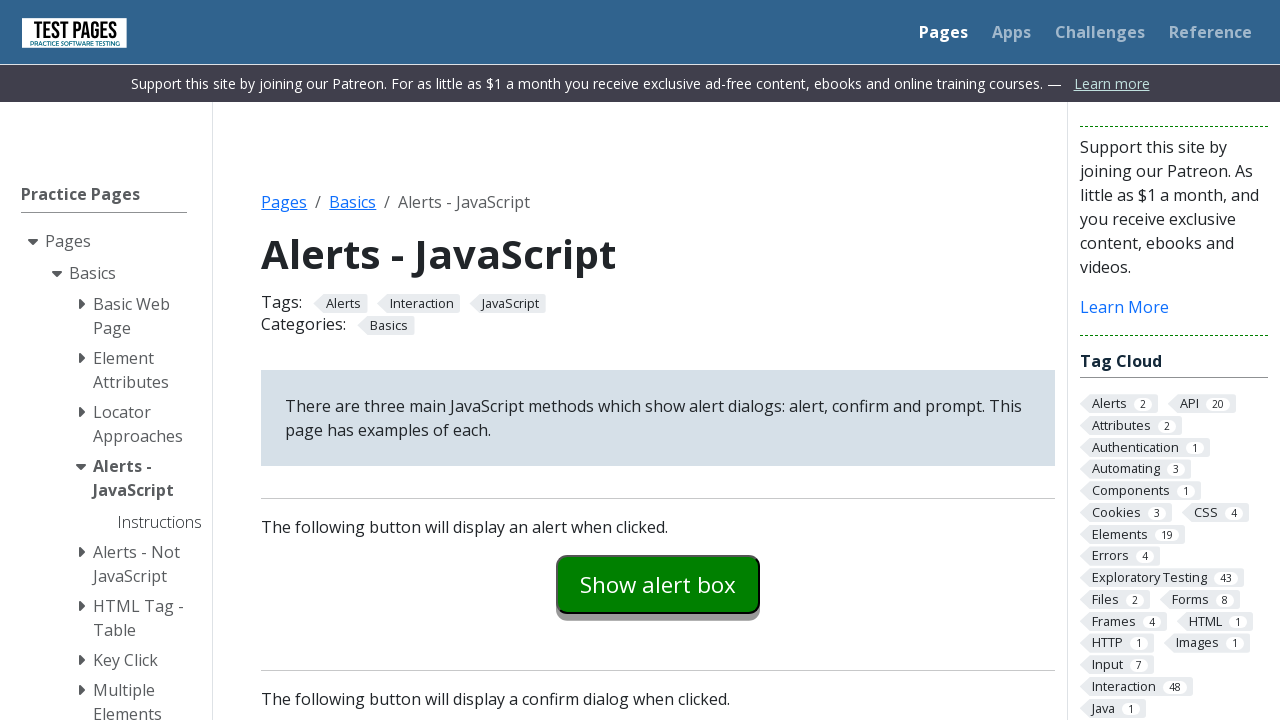

Navigated to alert test page
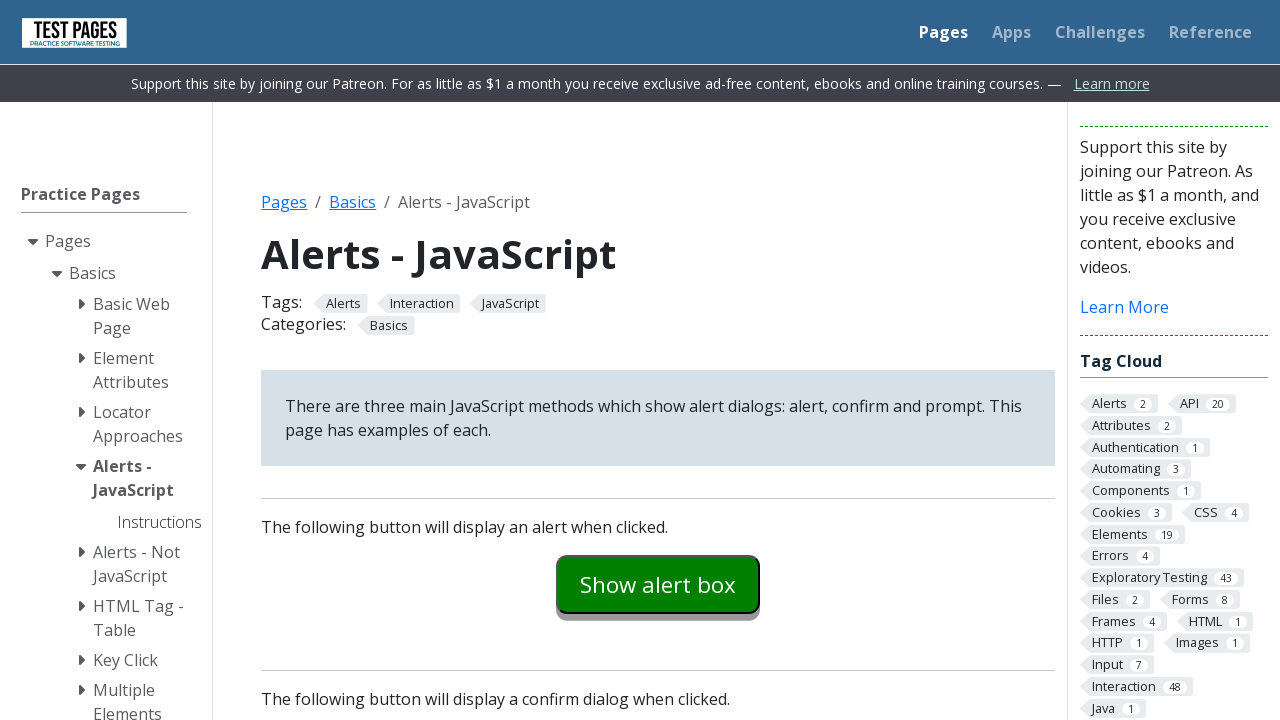

Clicked button to trigger JavaScript alert at (658, 584) on #alertexamples
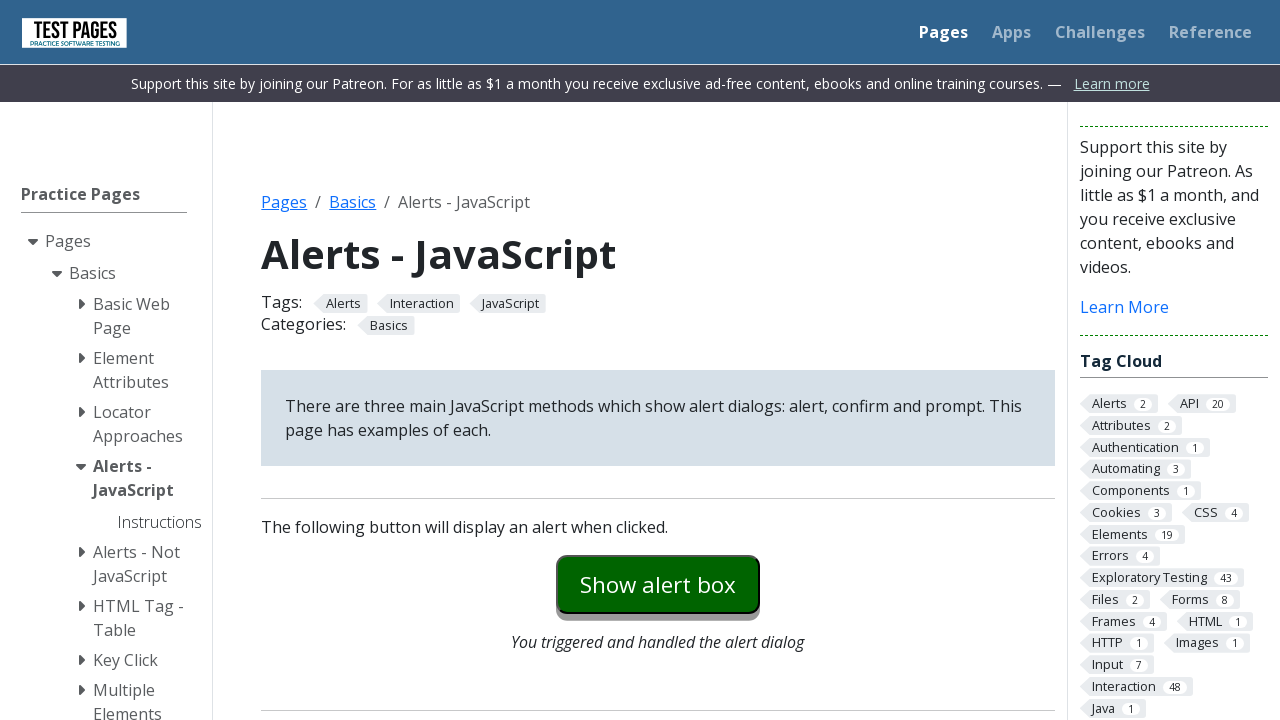

Set up dialog handler to accept alert
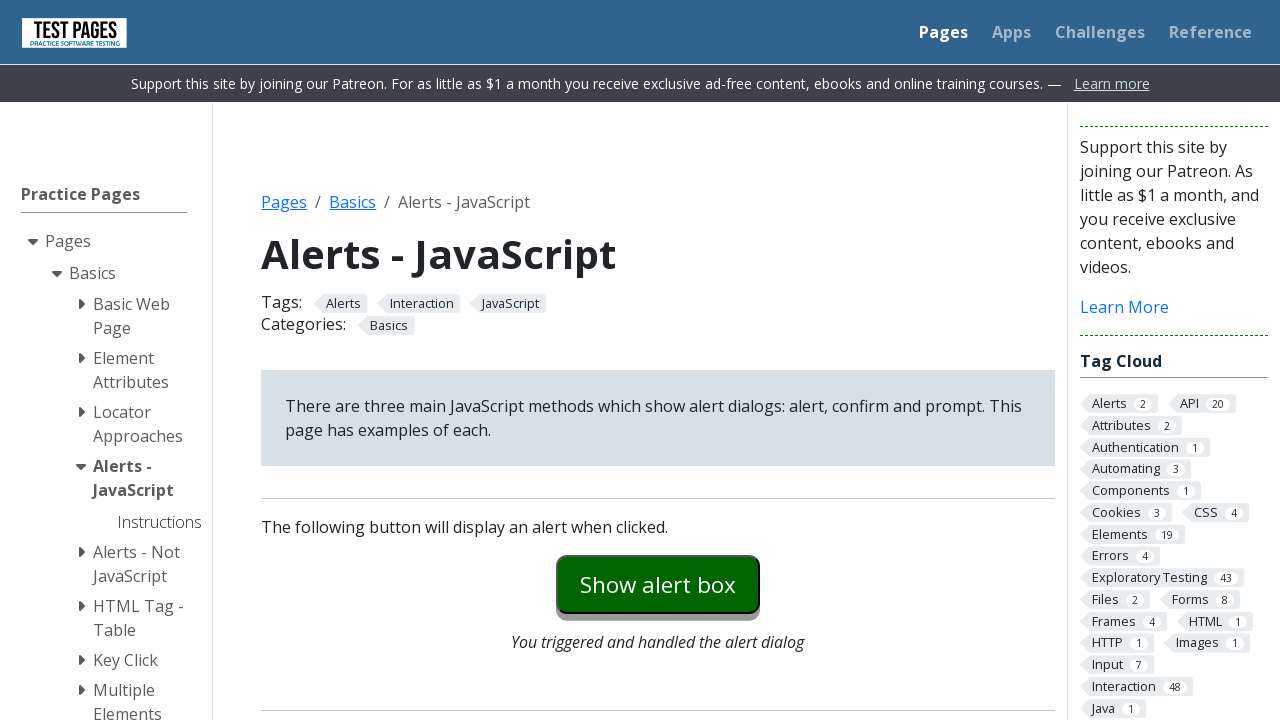

Explanation paragraph appeared after accepting alert
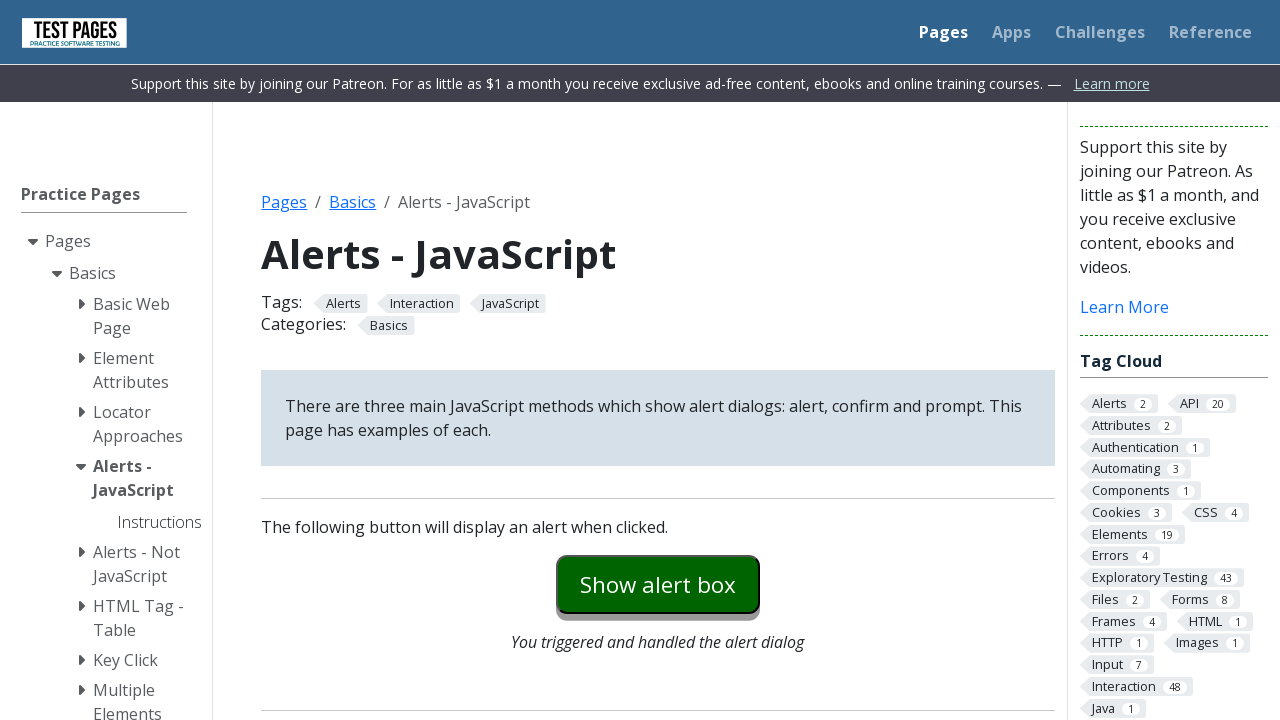

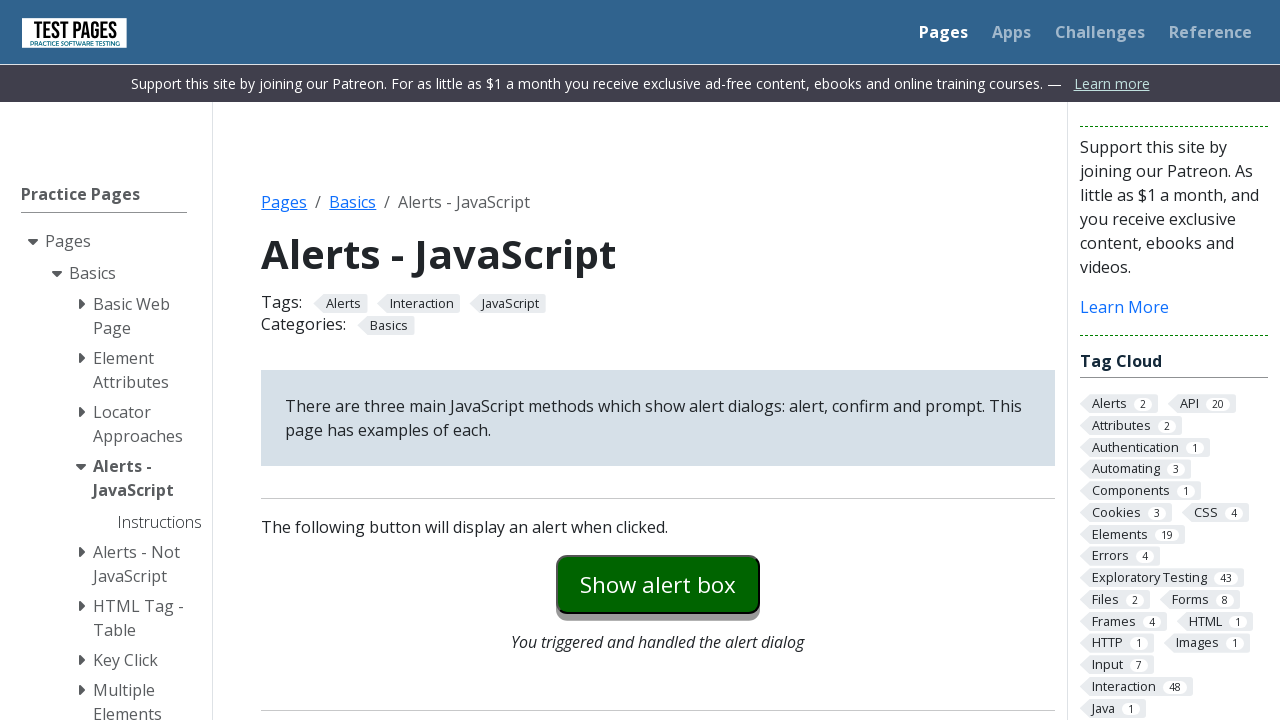